Tests the Playwright documentation site by verifying the page title, checking the "Get Started" link attributes, clicking it, and verifying the Installation heading appears

Starting URL: http://playwright.dev

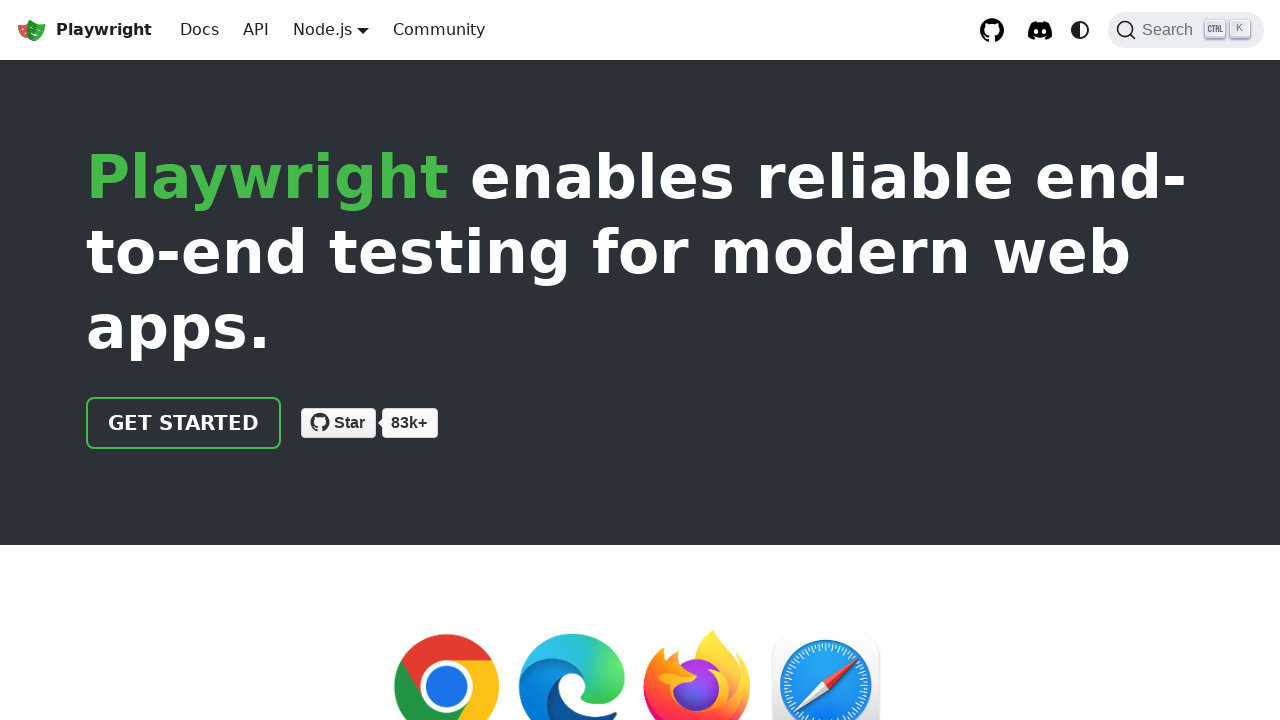

Verified page title contains 'Playwright'
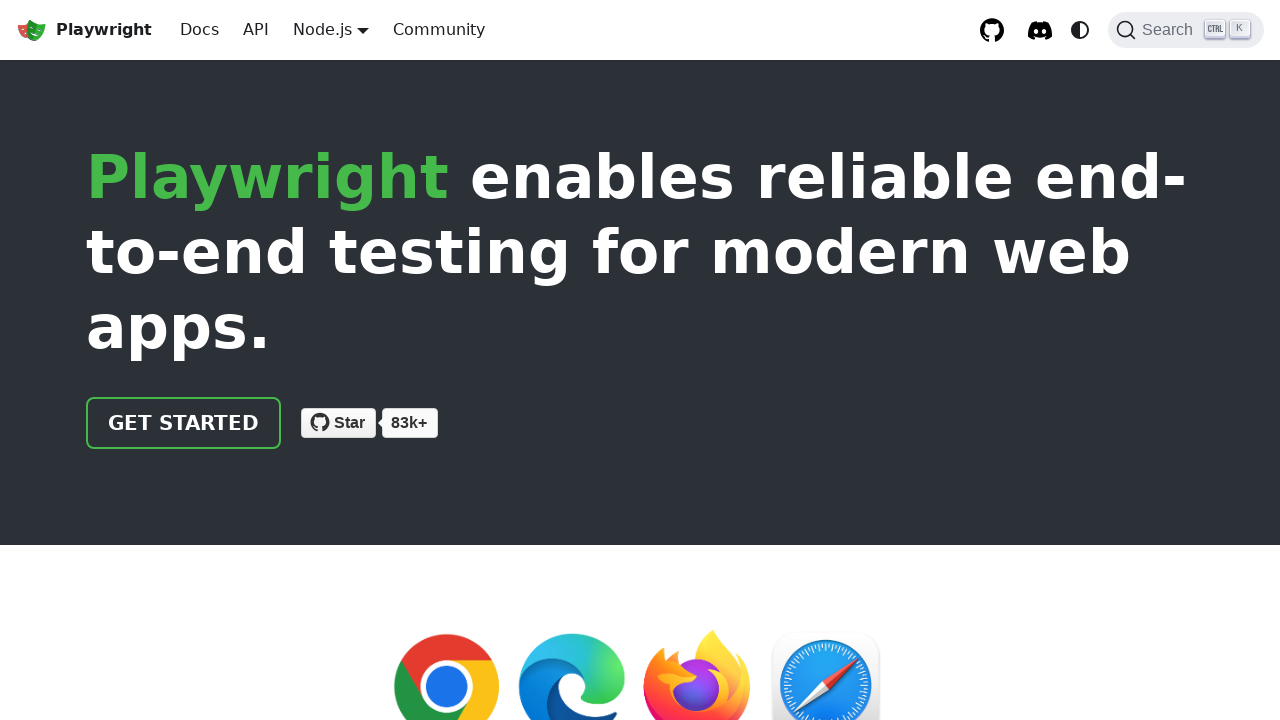

Located the 'Get Started' link
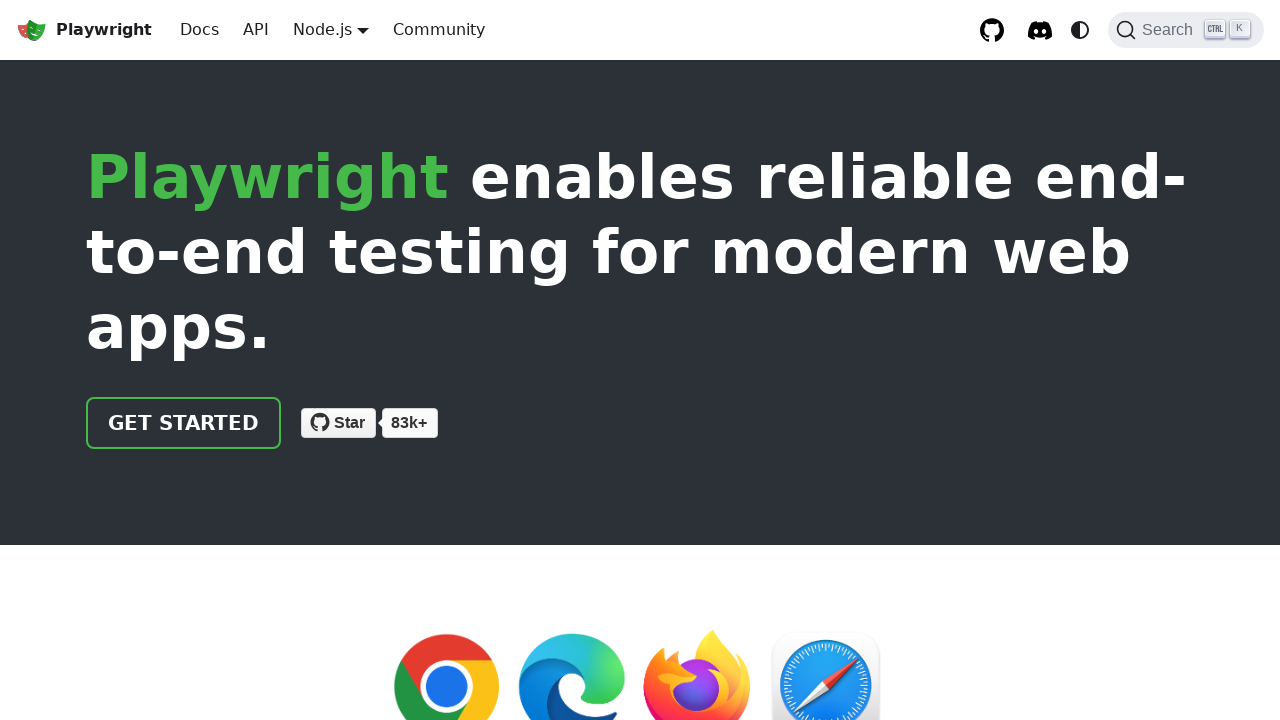

Verified 'Get Started' link href attribute is '/docs/intro'
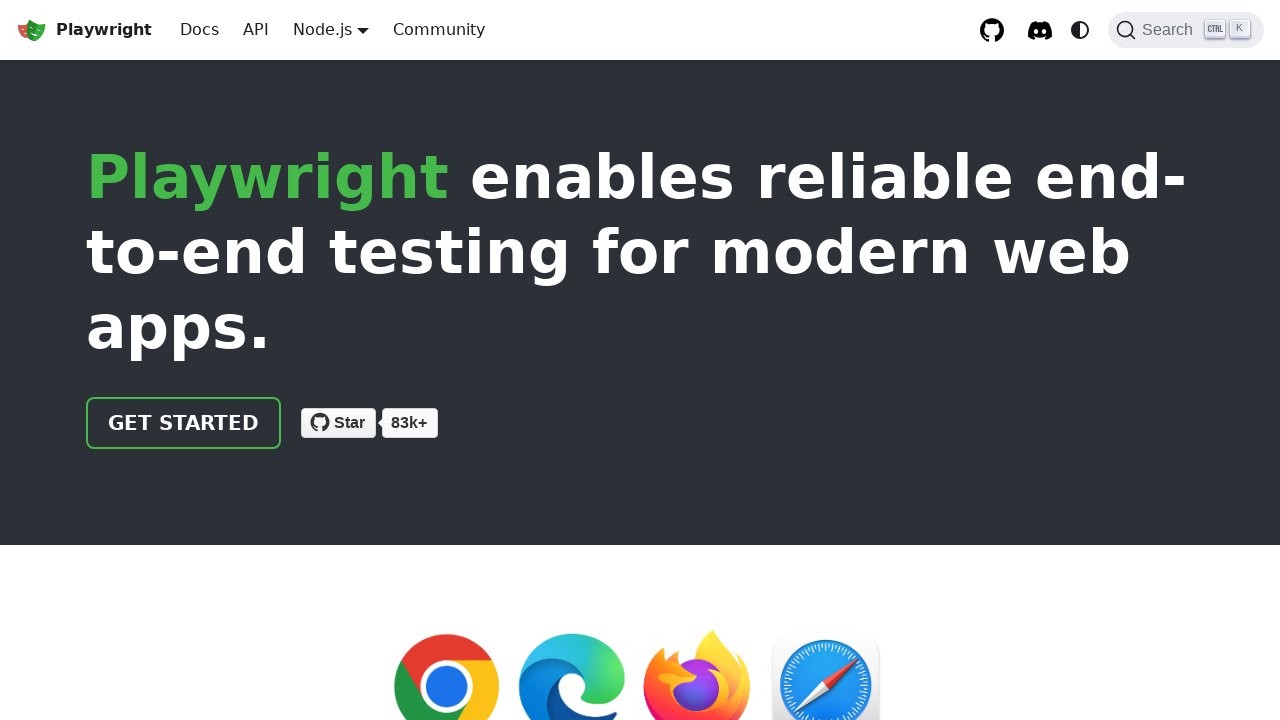

Clicked the 'Get Started' link at (184, 423) on internal:role=link[name="Get Started"i]
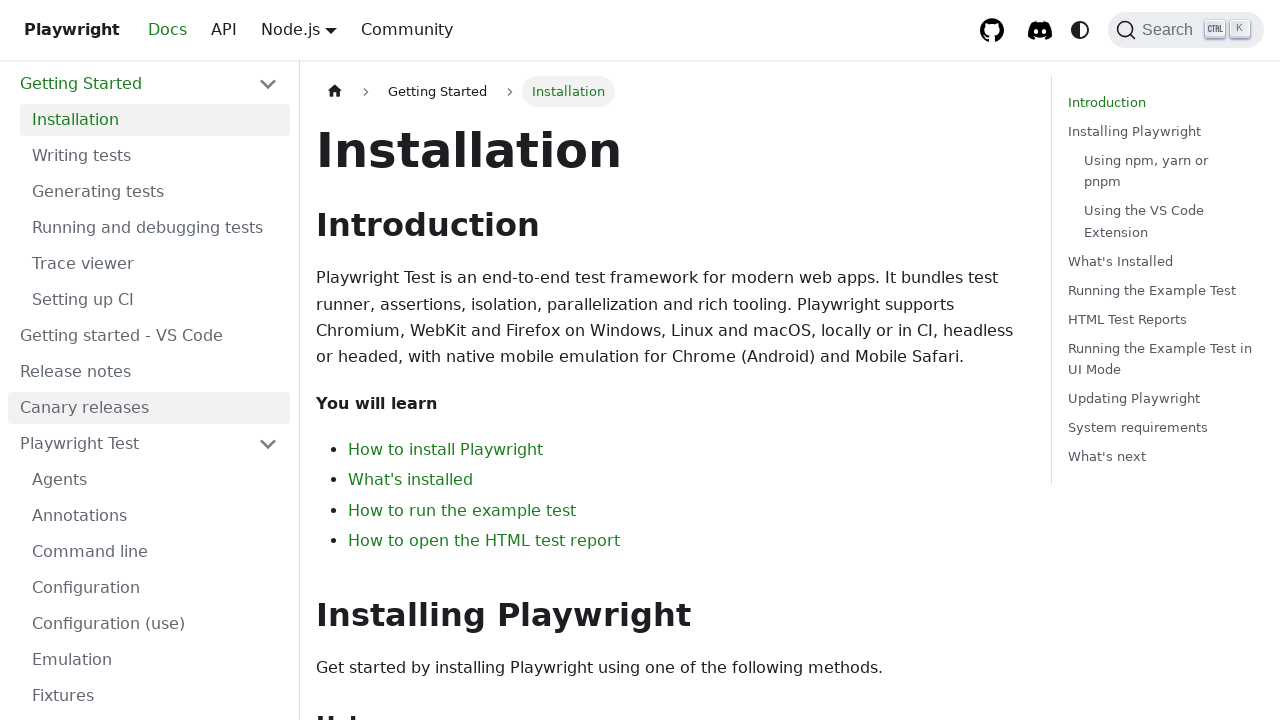

Verified 'Installation' heading is visible
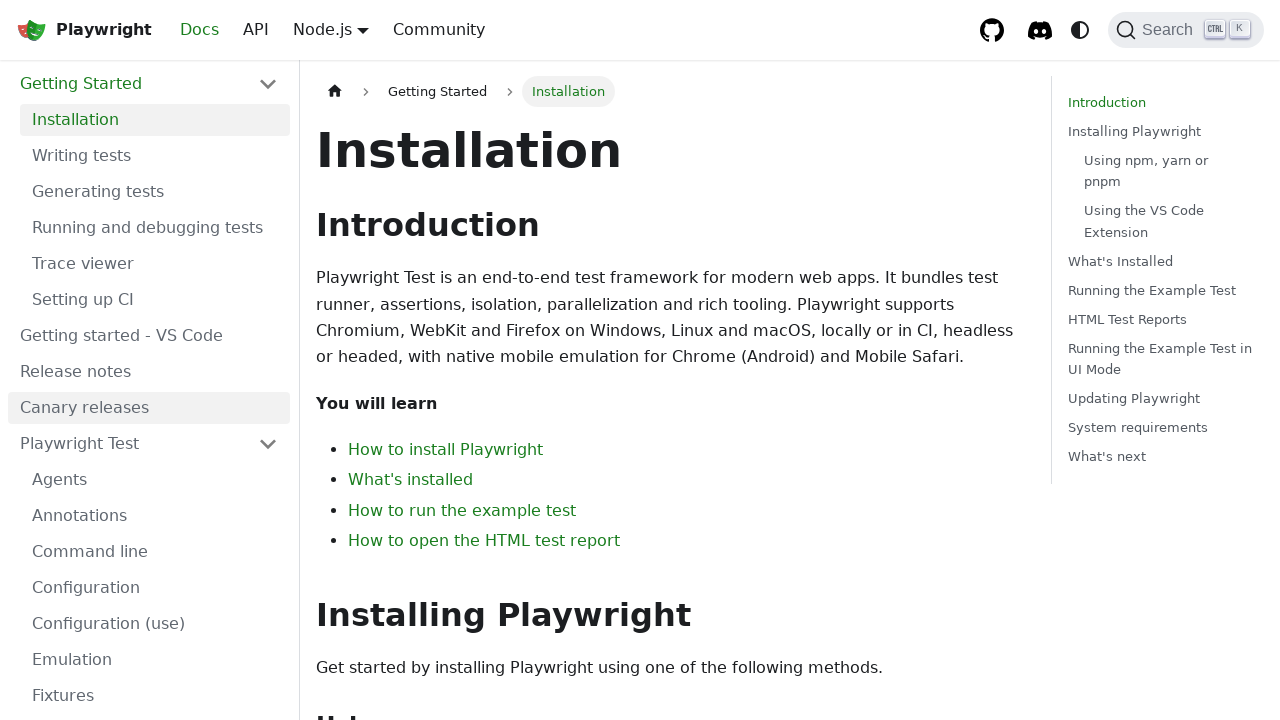

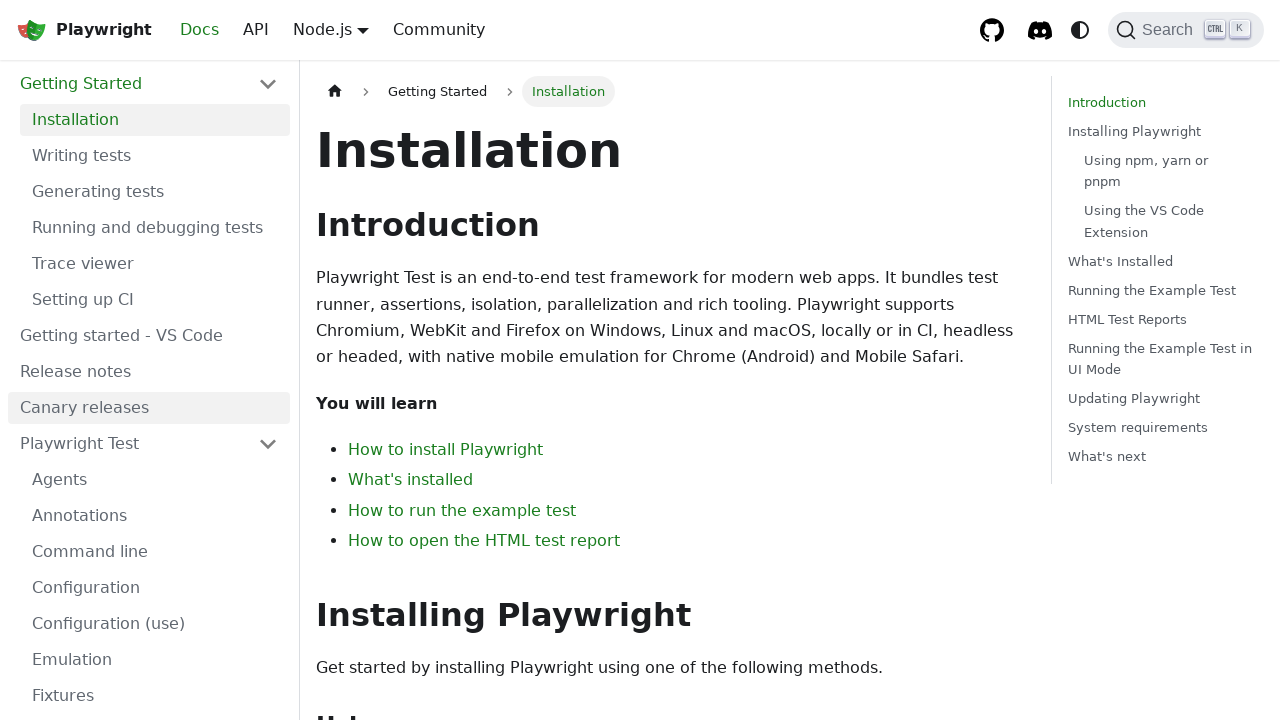